Tests that clicking Clear completed removes completed items from the list

Starting URL: https://demo.playwright.dev/todomvc

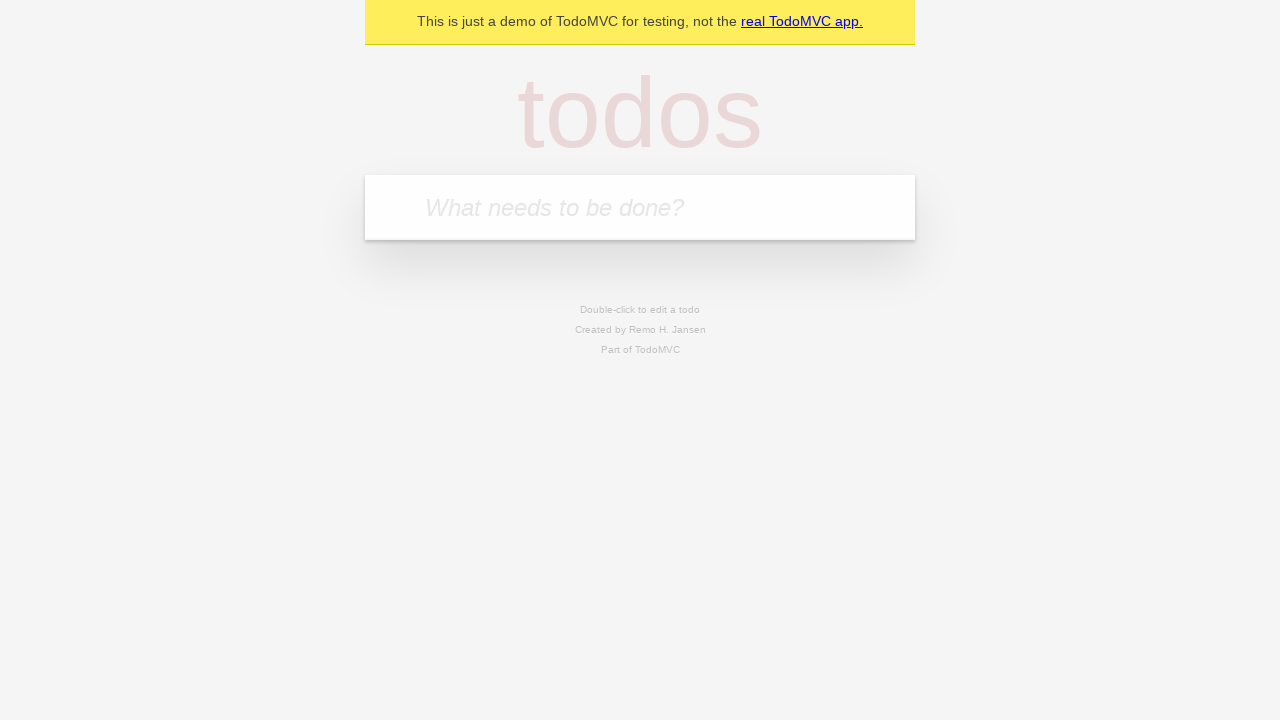

Filled todo input with 'buy some cheese' on internal:attr=[placeholder="What needs to be done?"i]
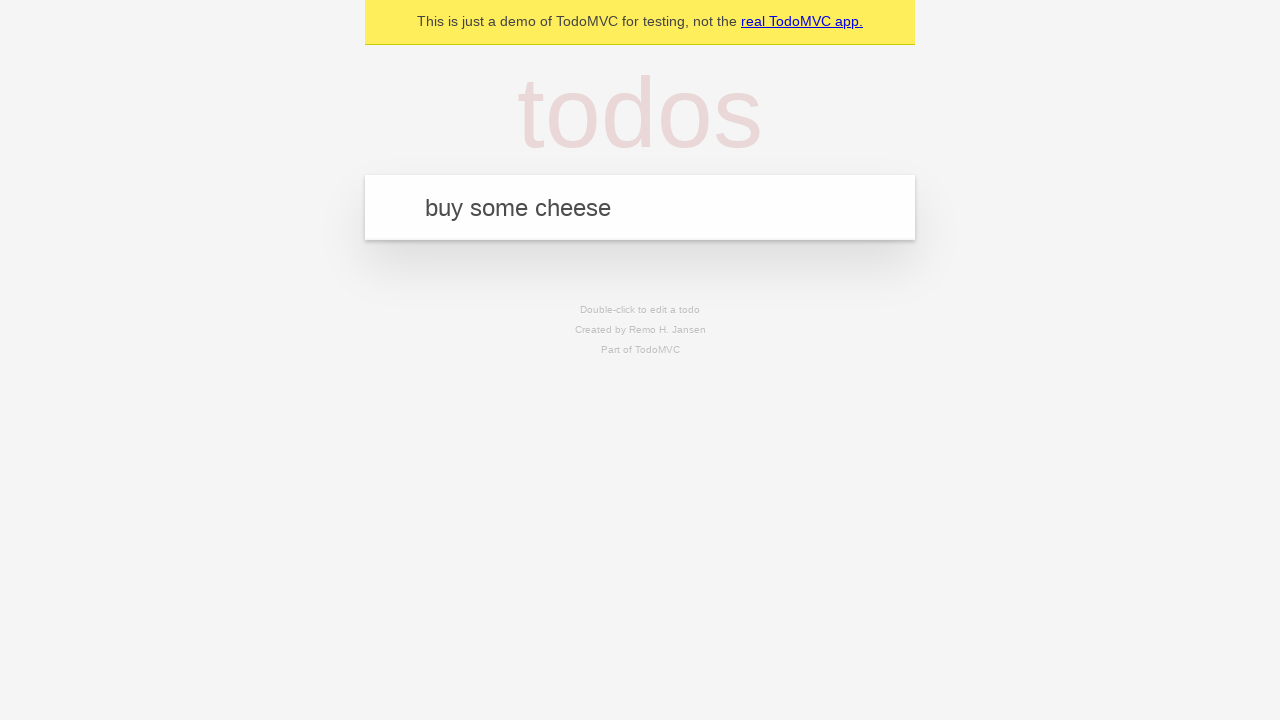

Pressed Enter to add todo 'buy some cheese' on internal:attr=[placeholder="What needs to be done?"i]
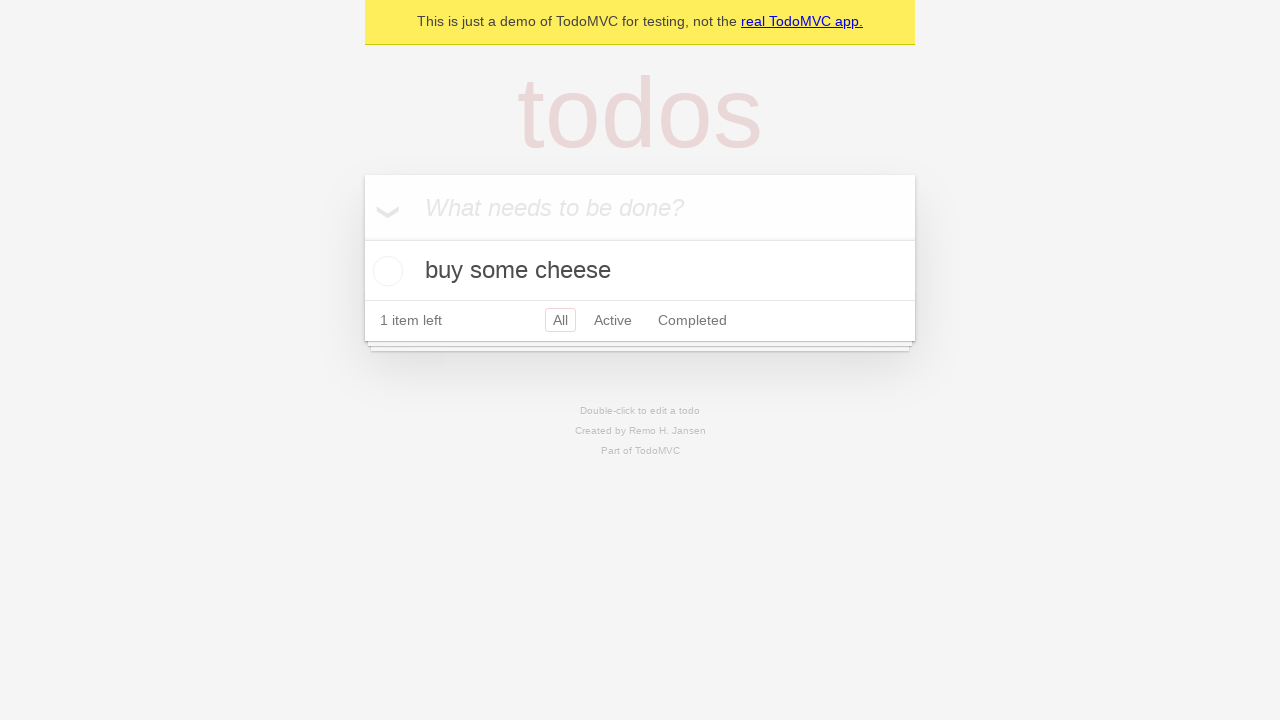

Filled todo input with 'feed the cat' on internal:attr=[placeholder="What needs to be done?"i]
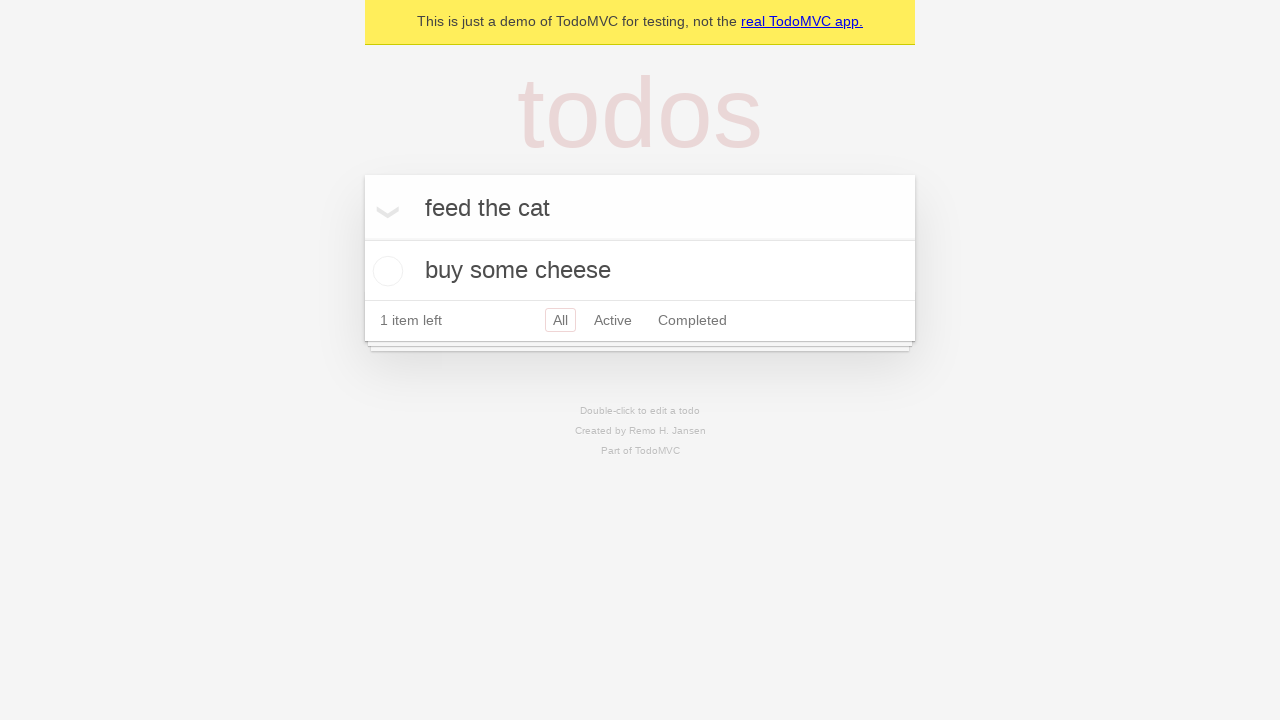

Pressed Enter to add todo 'feed the cat' on internal:attr=[placeholder="What needs to be done?"i]
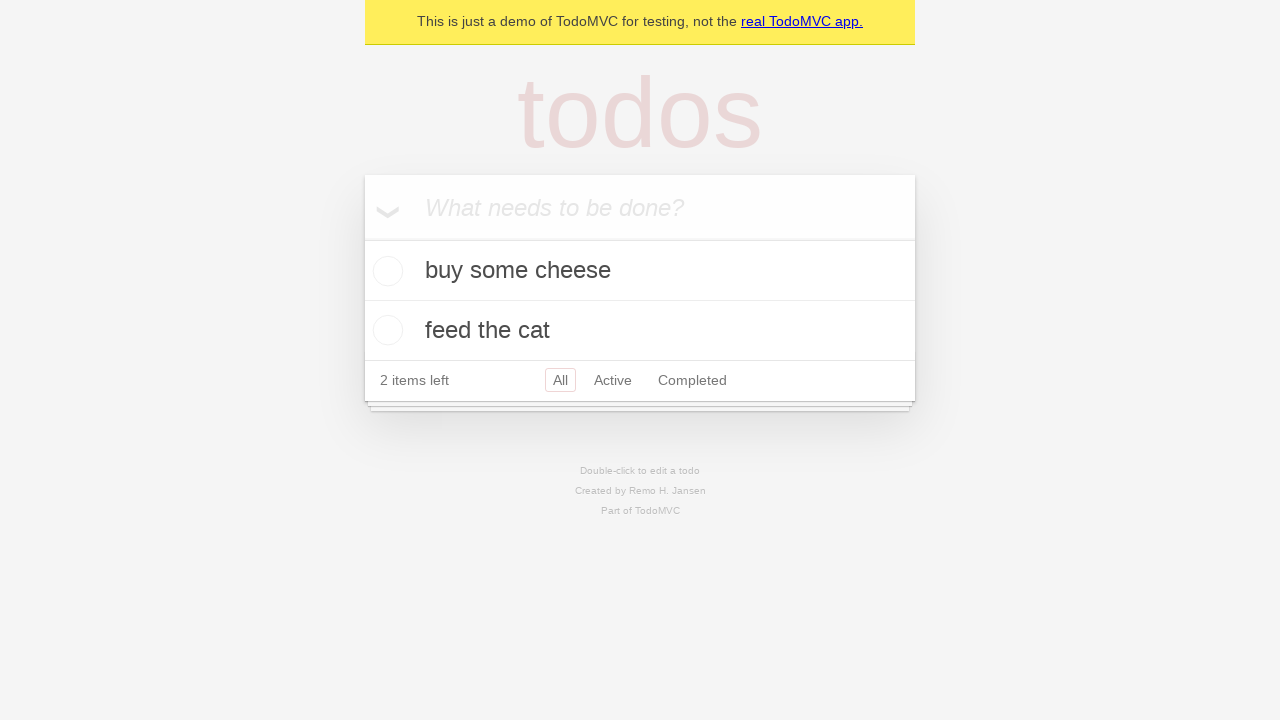

Filled todo input with 'book a doctors appointment' on internal:attr=[placeholder="What needs to be done?"i]
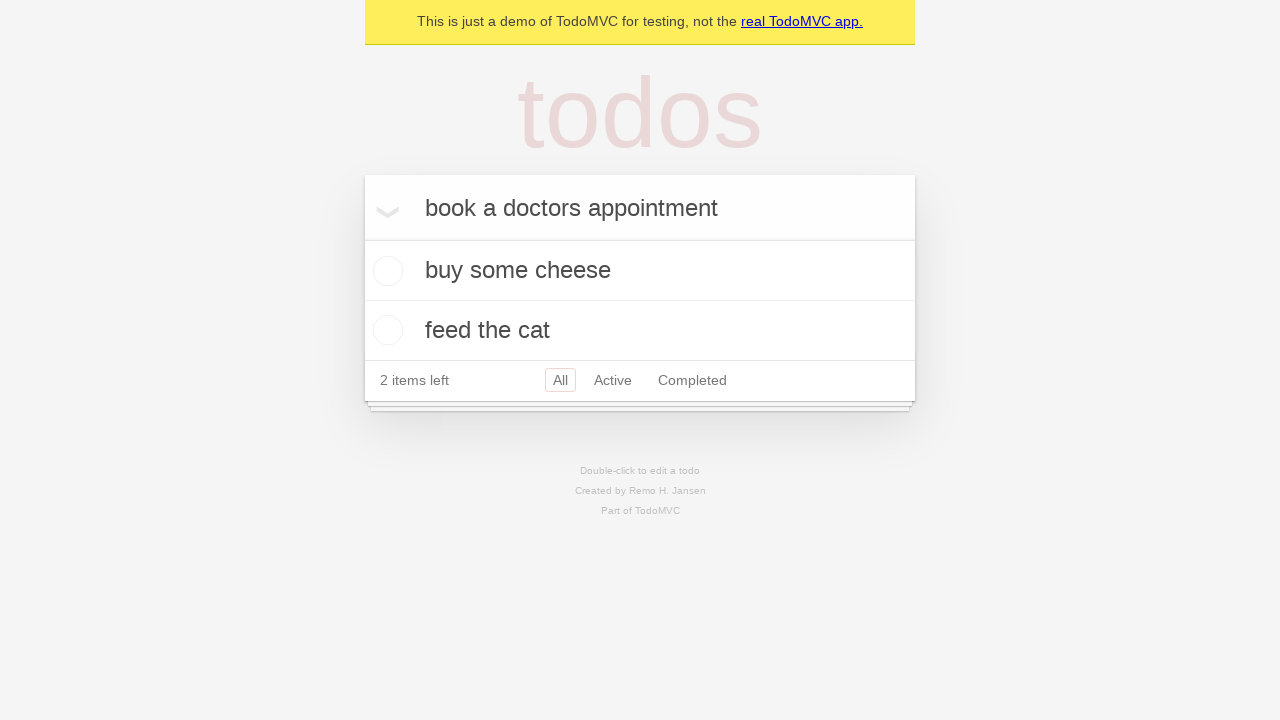

Pressed Enter to add todo 'book a doctors appointment' on internal:attr=[placeholder="What needs to be done?"i]
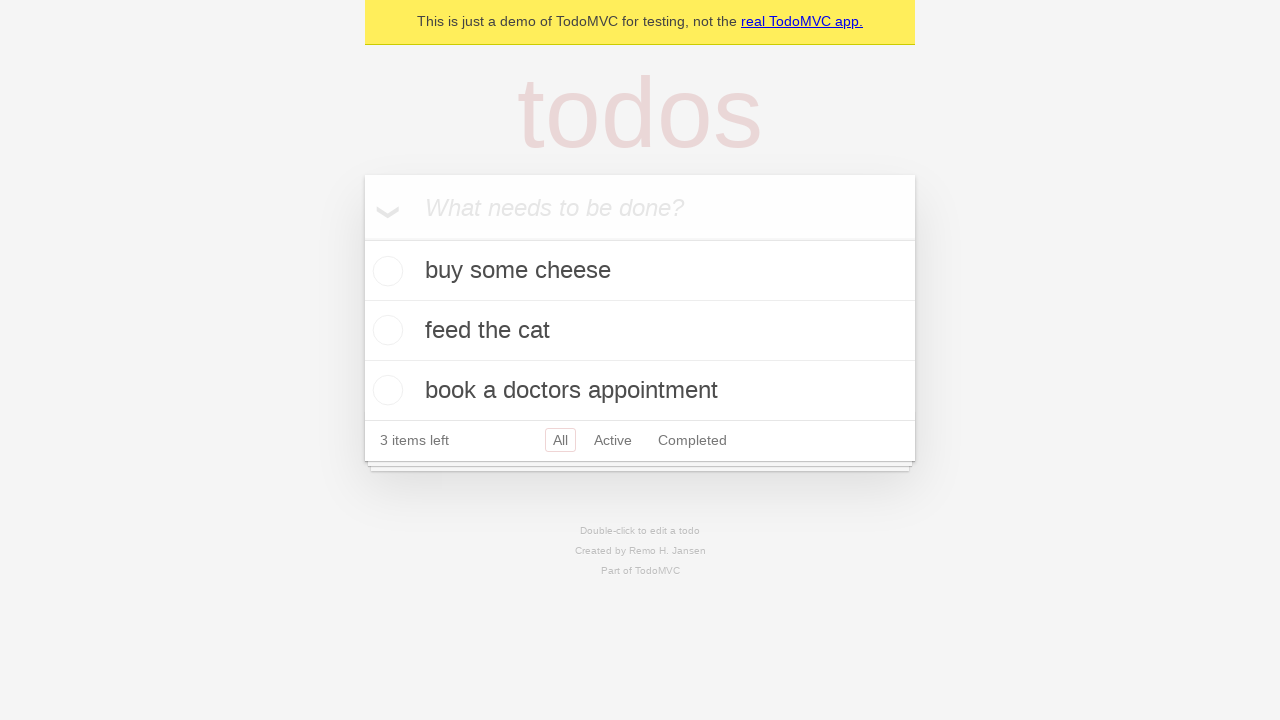

Waited for all 3 todo items to load
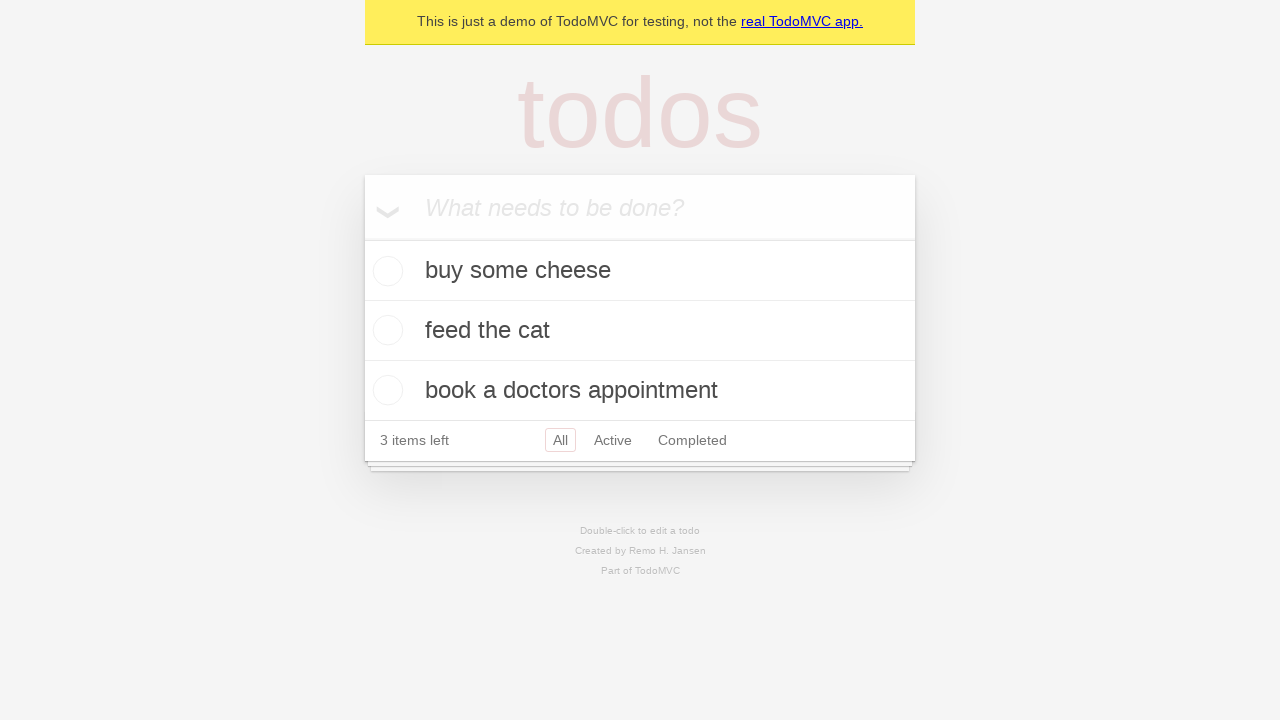

Checked the second todo item as completed at (385, 330) on [data-testid='todo-item'] >> nth=1 >> internal:role=checkbox
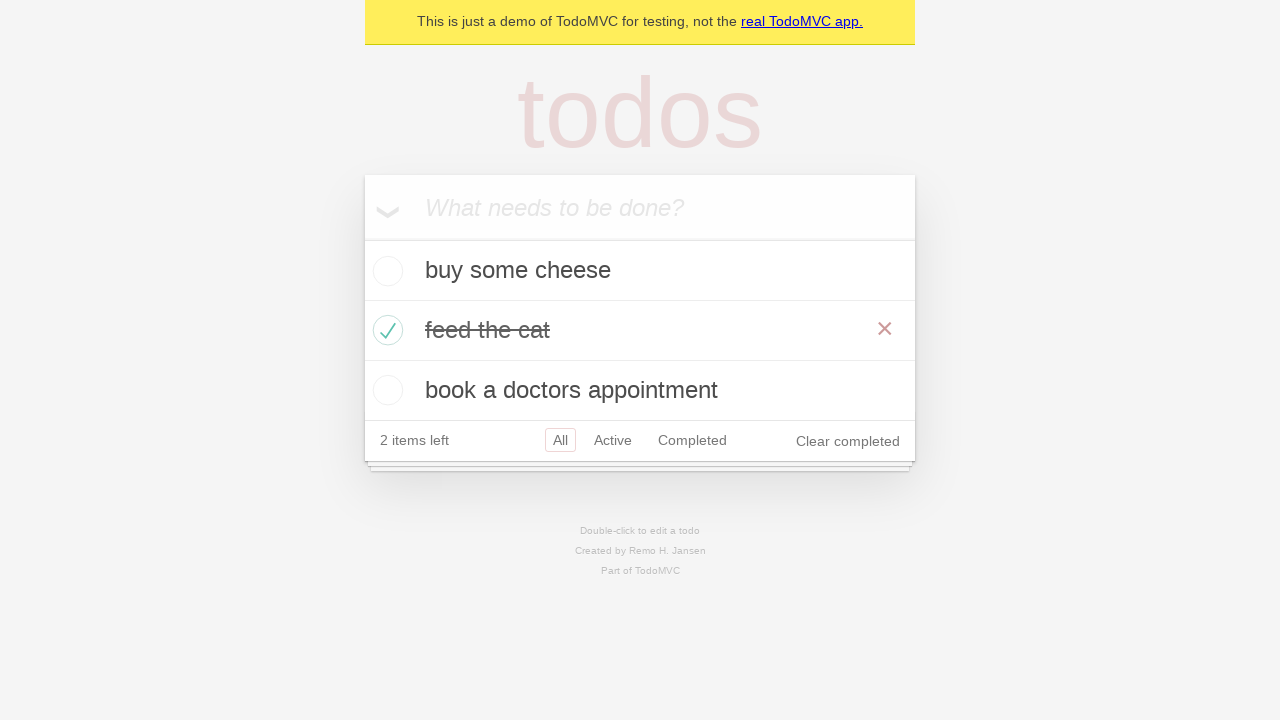

Clicked 'Clear completed' button at (848, 441) on internal:role=button[name="Clear completed"i]
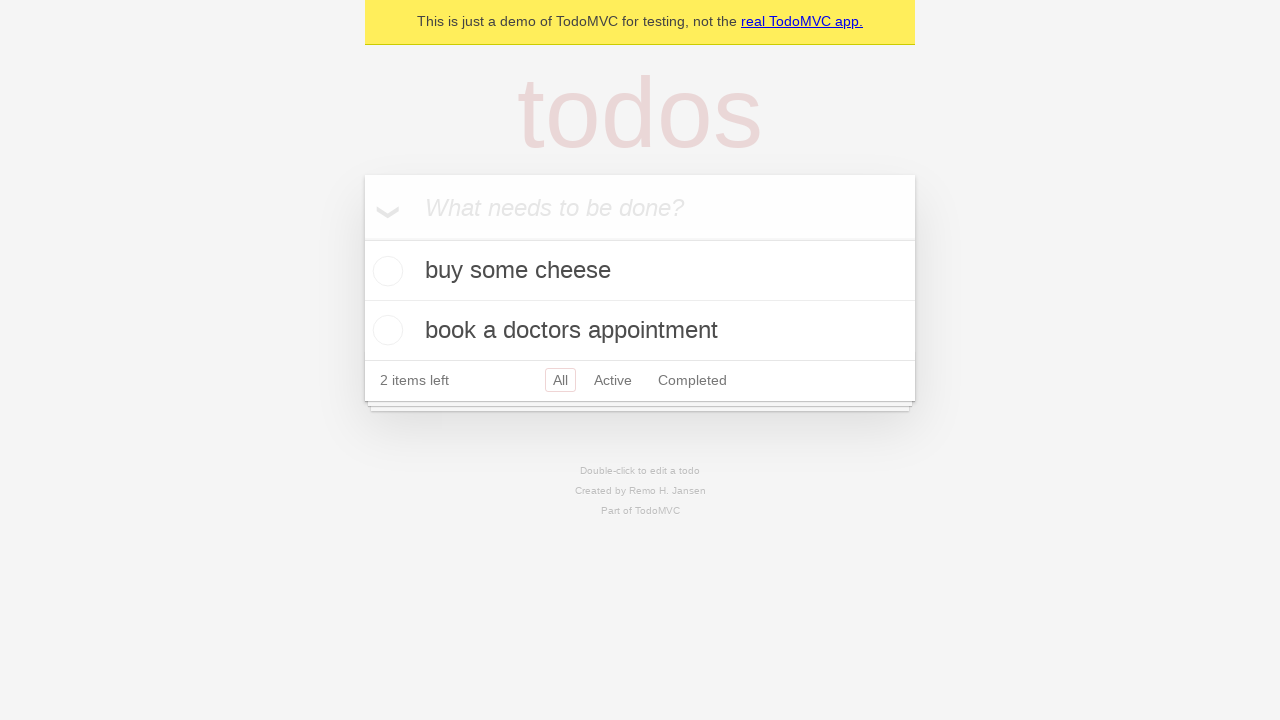

Verified that completed todo item was removed (2 items remain)
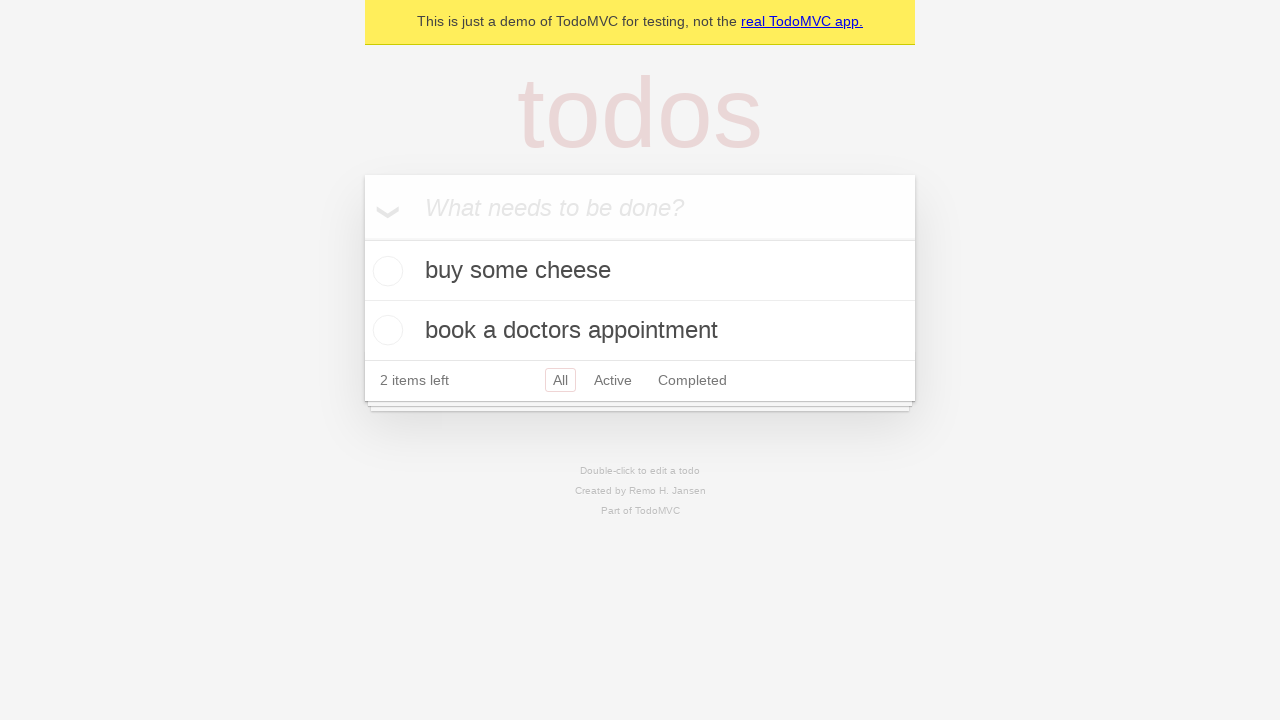

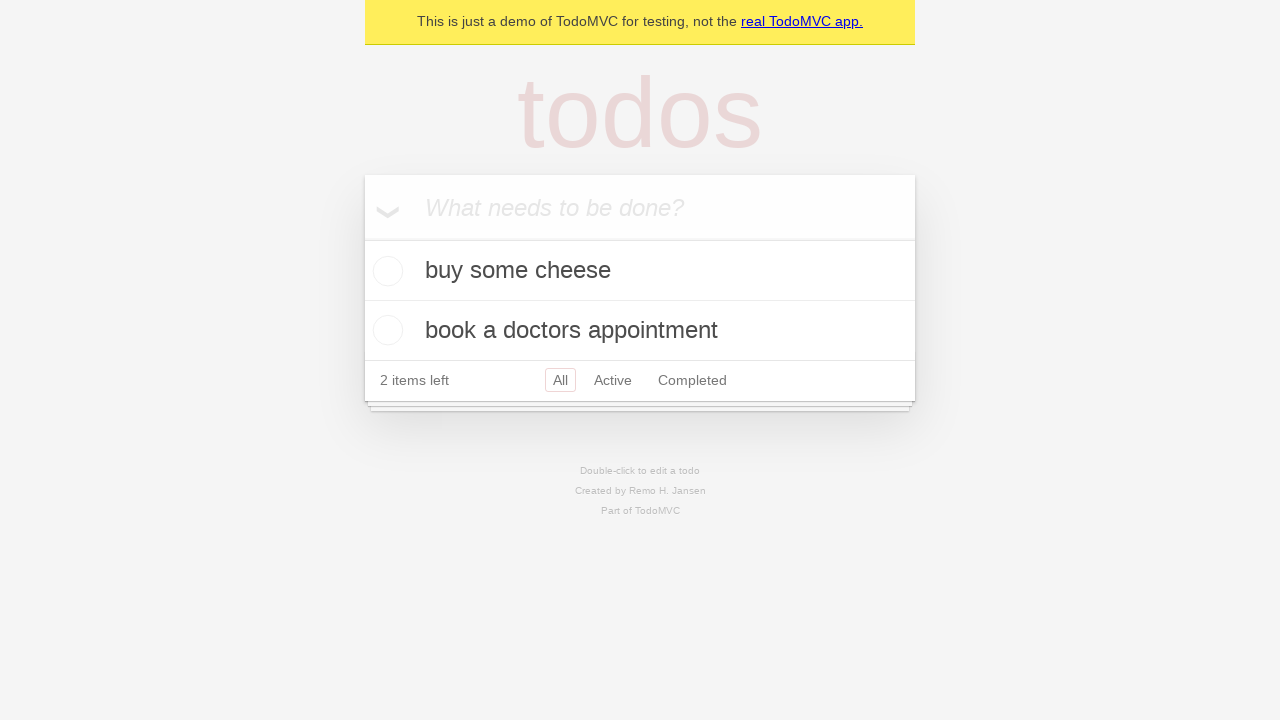